Tests the student registration form on DemoQA by filling out all fields including personal information, date of birth selection, hobbies checkboxes, and address details, then submitting the form.

Starting URL: https://demoqa.com/automation-practice-form

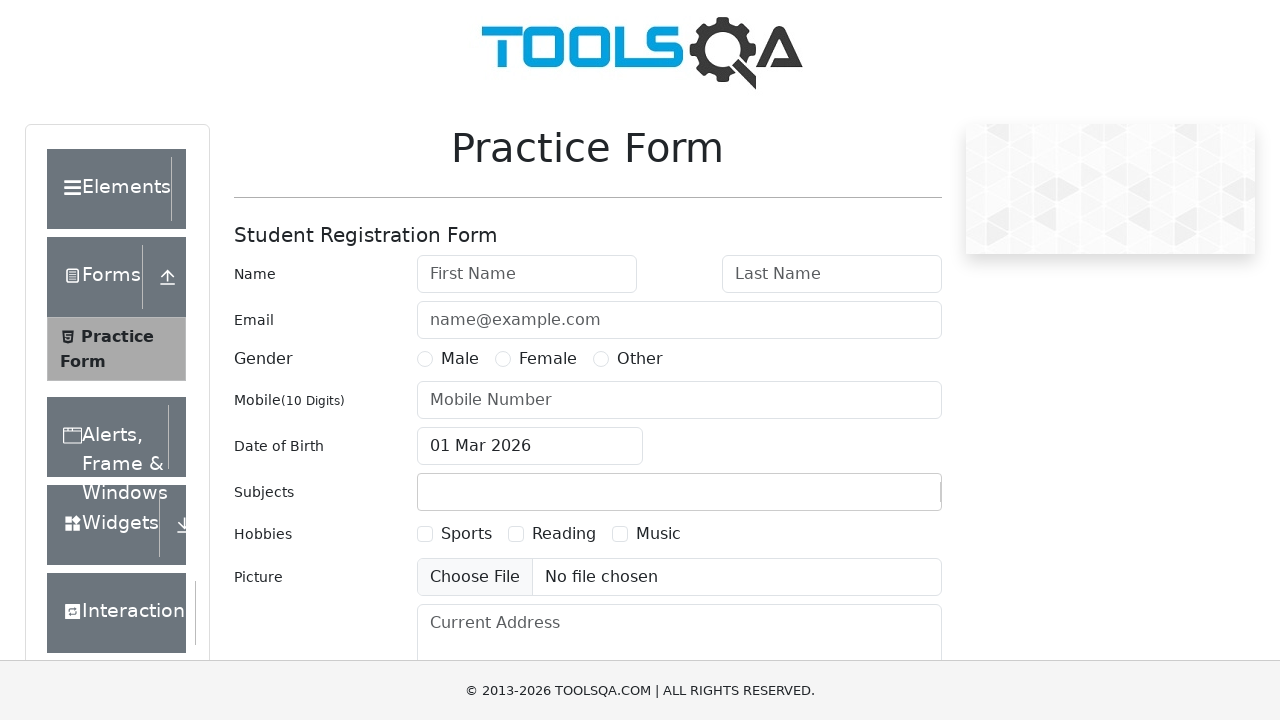

Filled first name field with 'Omaiza Mahnoor' on #firstName
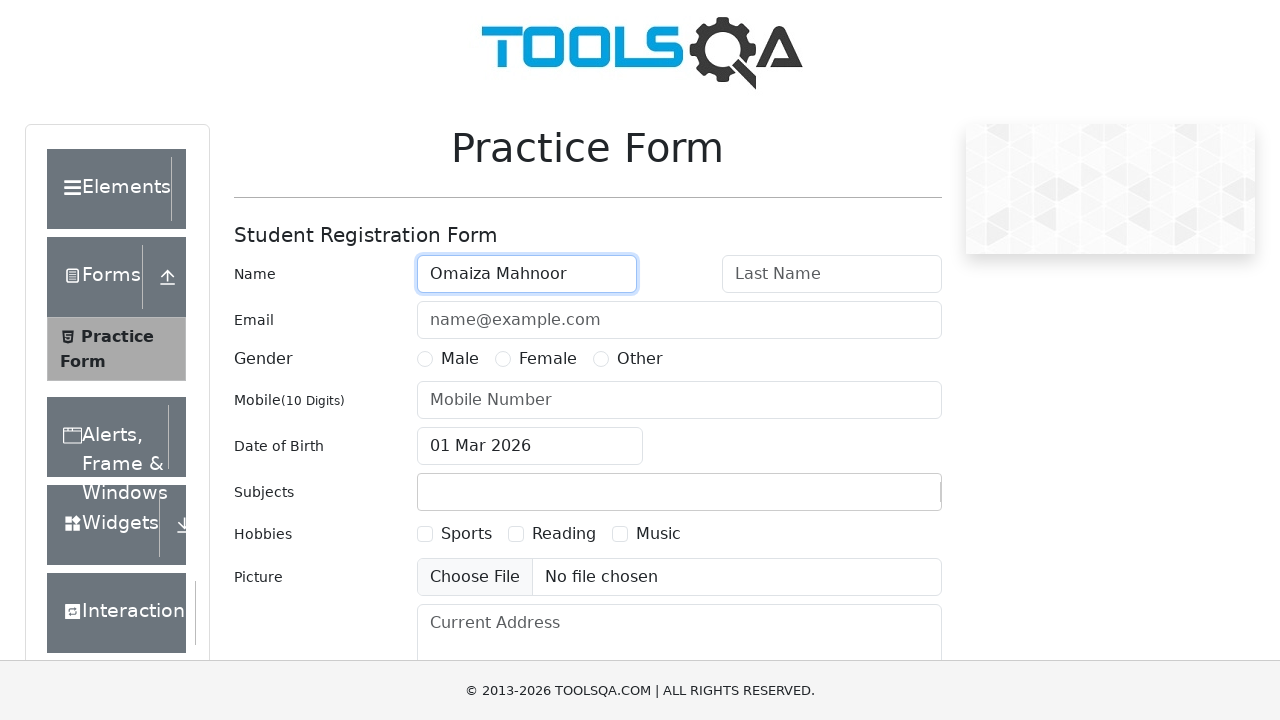

Filled last name field with 'Faruk' on input[placeholder='Last Name']
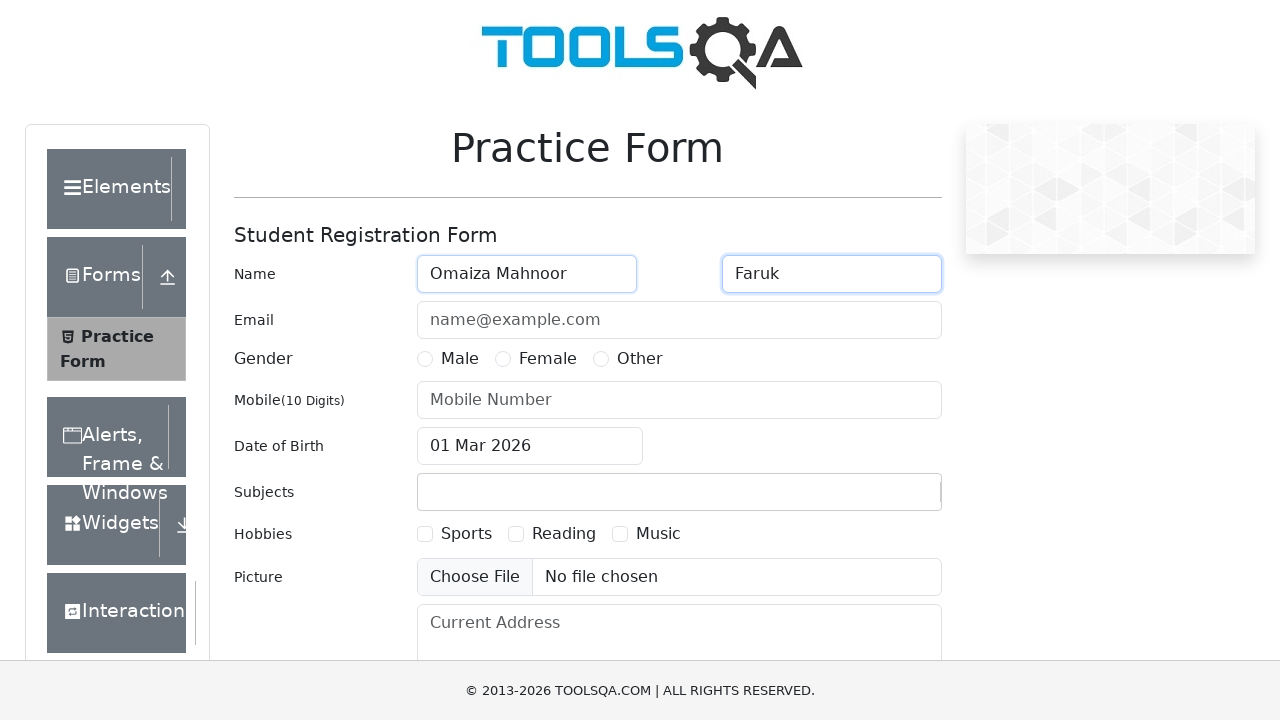

Filled email field with 'omaiza@gmail.com' on #userEmail
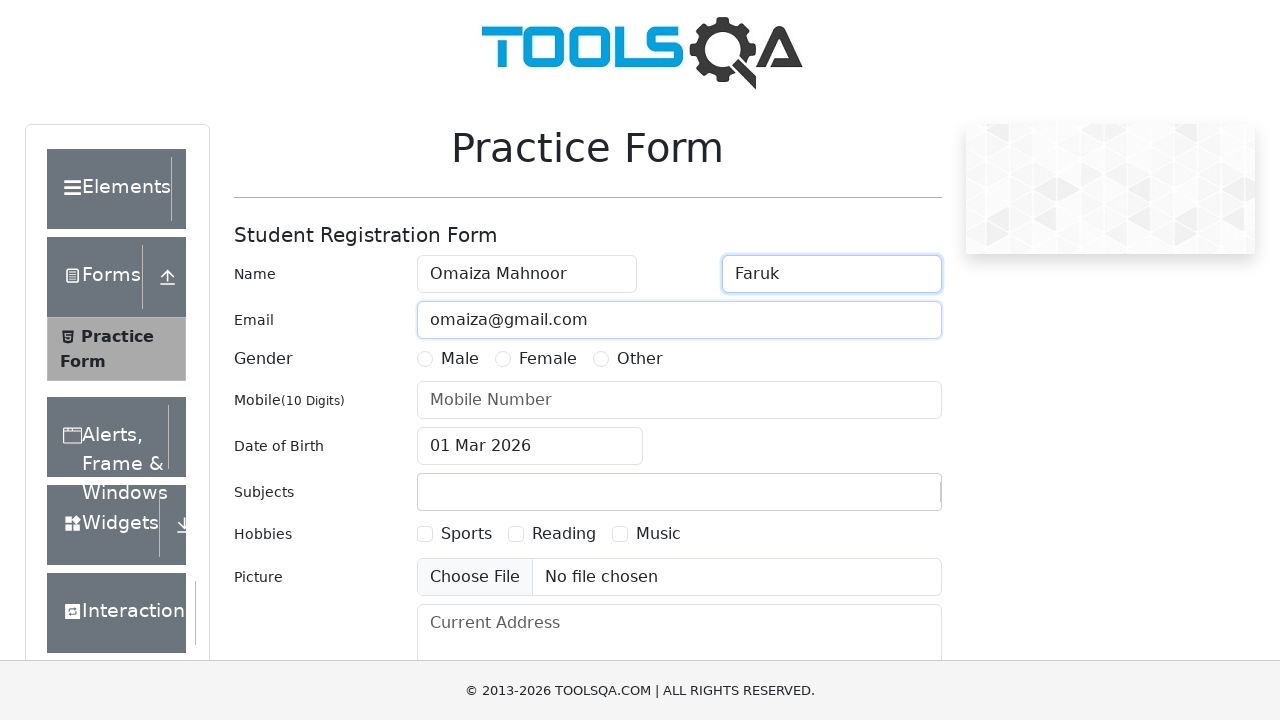

Selected Male gender option at (460, 359) on label[for='gender-radio-1']
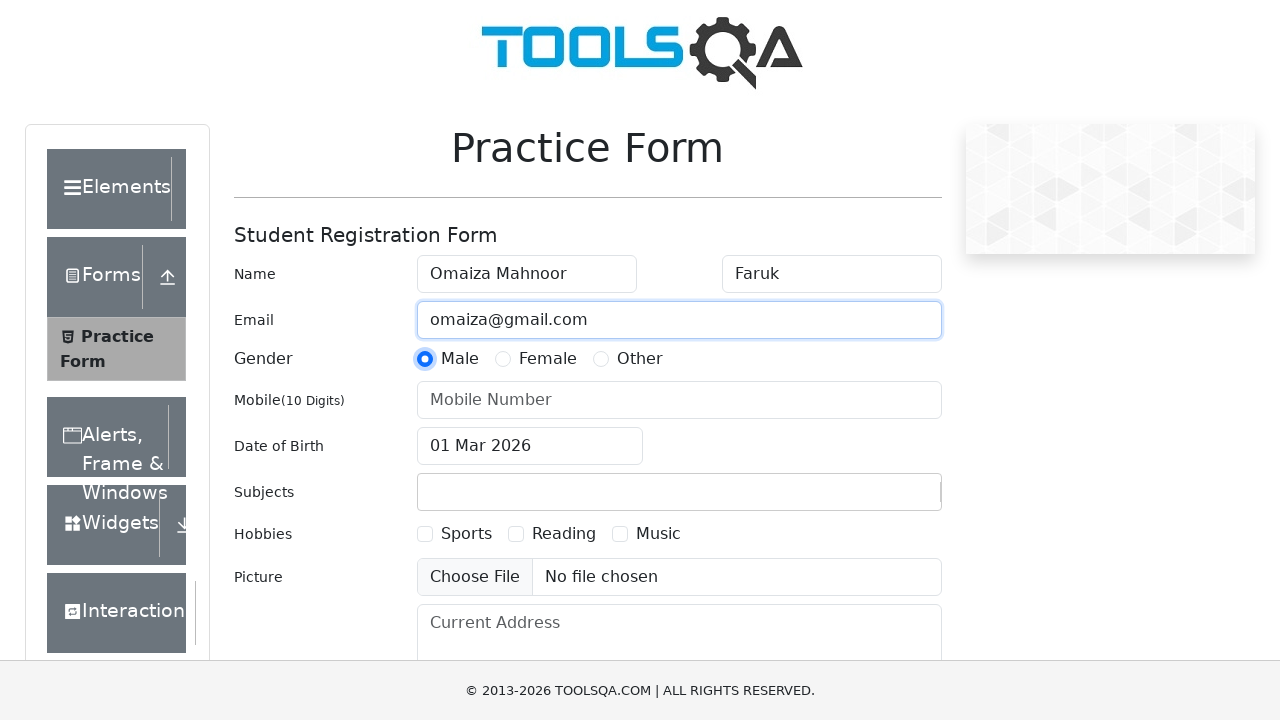

Filled mobile number with '5146905454' on #userNumber
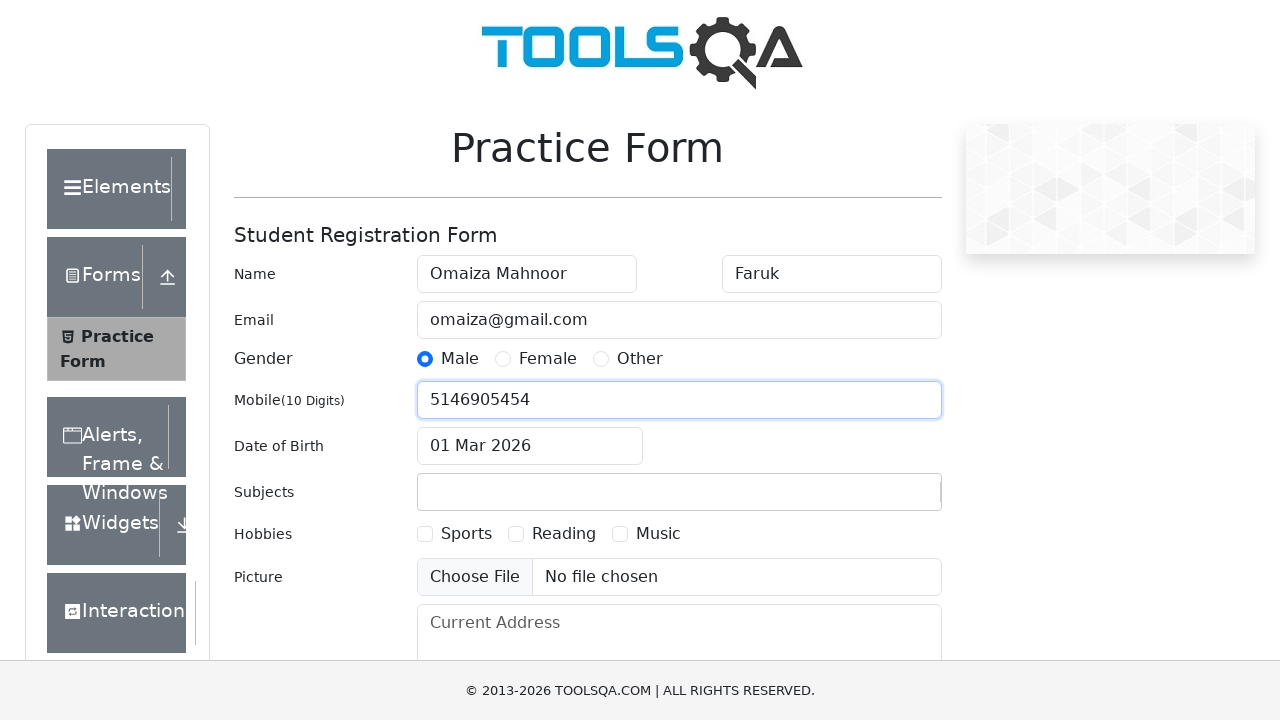

Opened date of birth picker at (530, 446) on #dateOfBirthInput
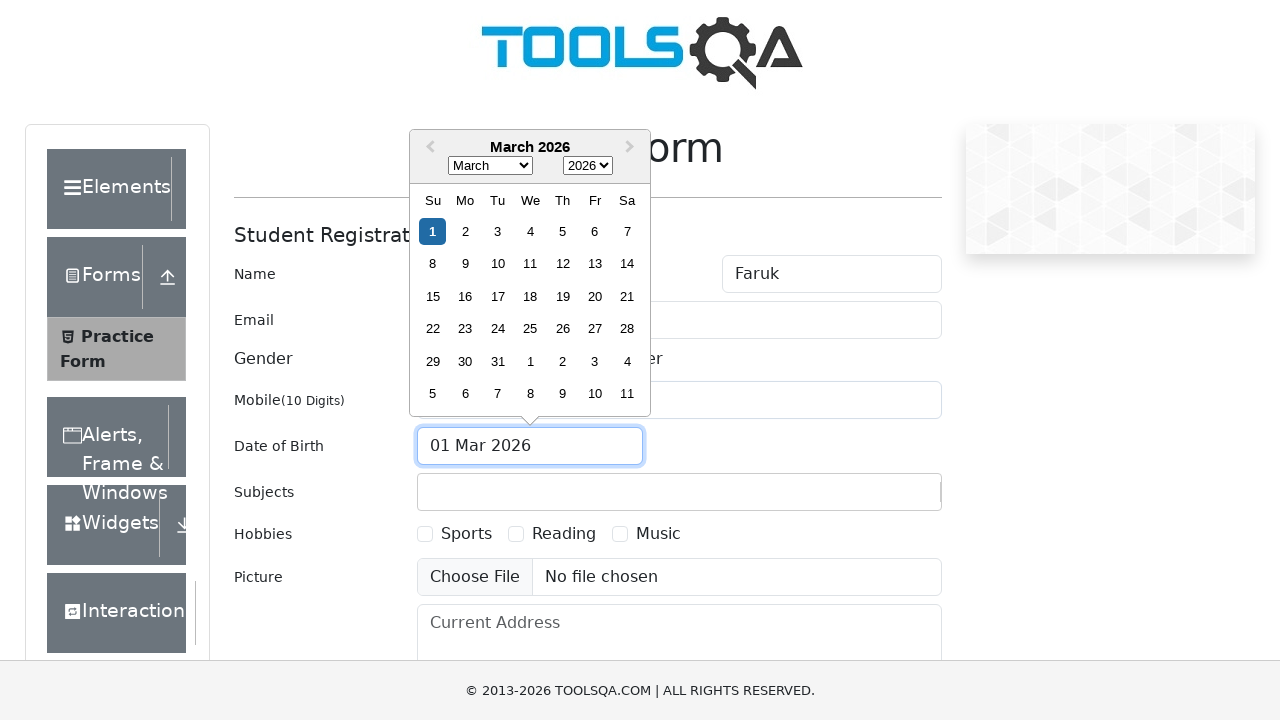

Selected December from month dropdown on select.react-datepicker__month-select
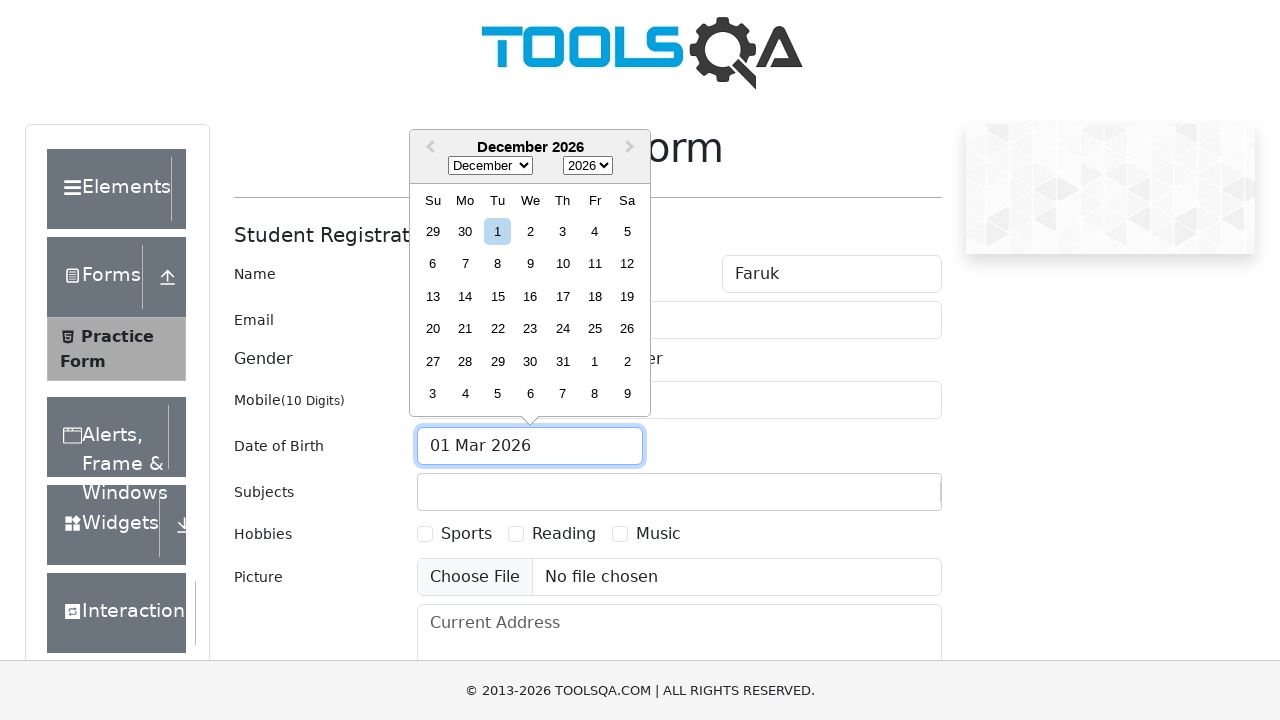

Selected 2028 from year dropdown on select.react-datepicker__year-select
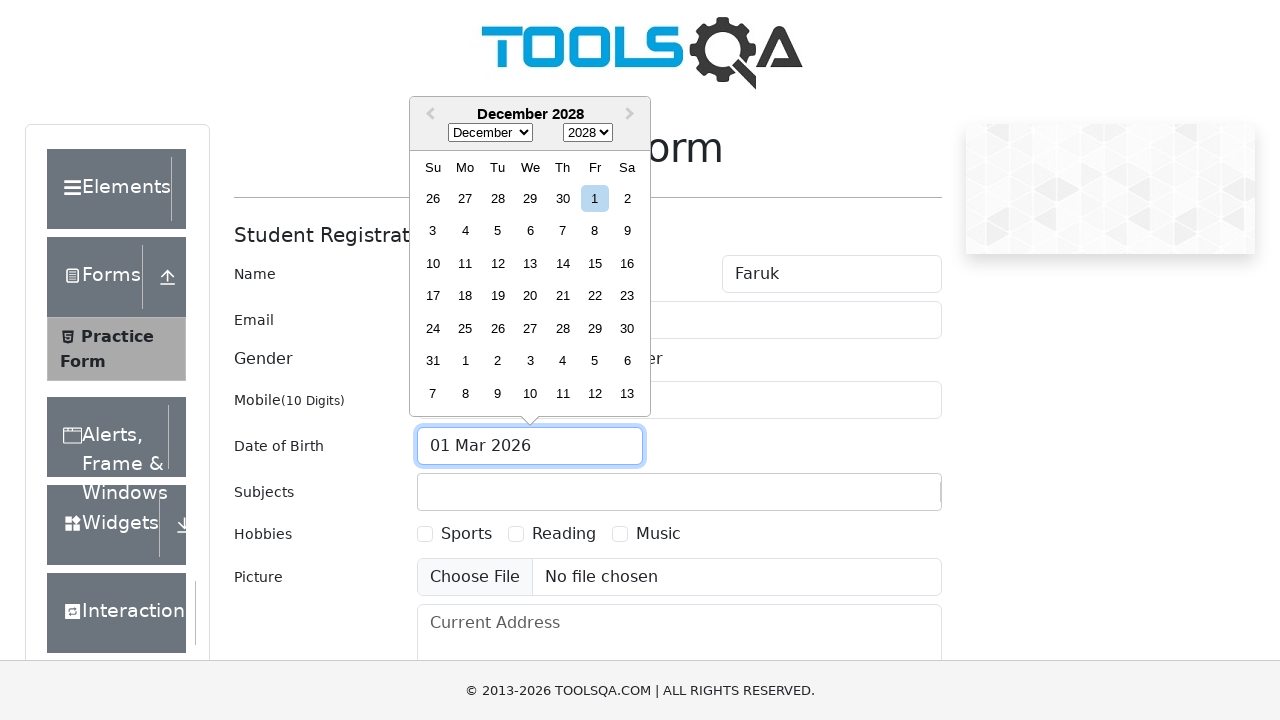

Selected day 18 from date picker at (465, 296) on xpath=//div[text()='18']
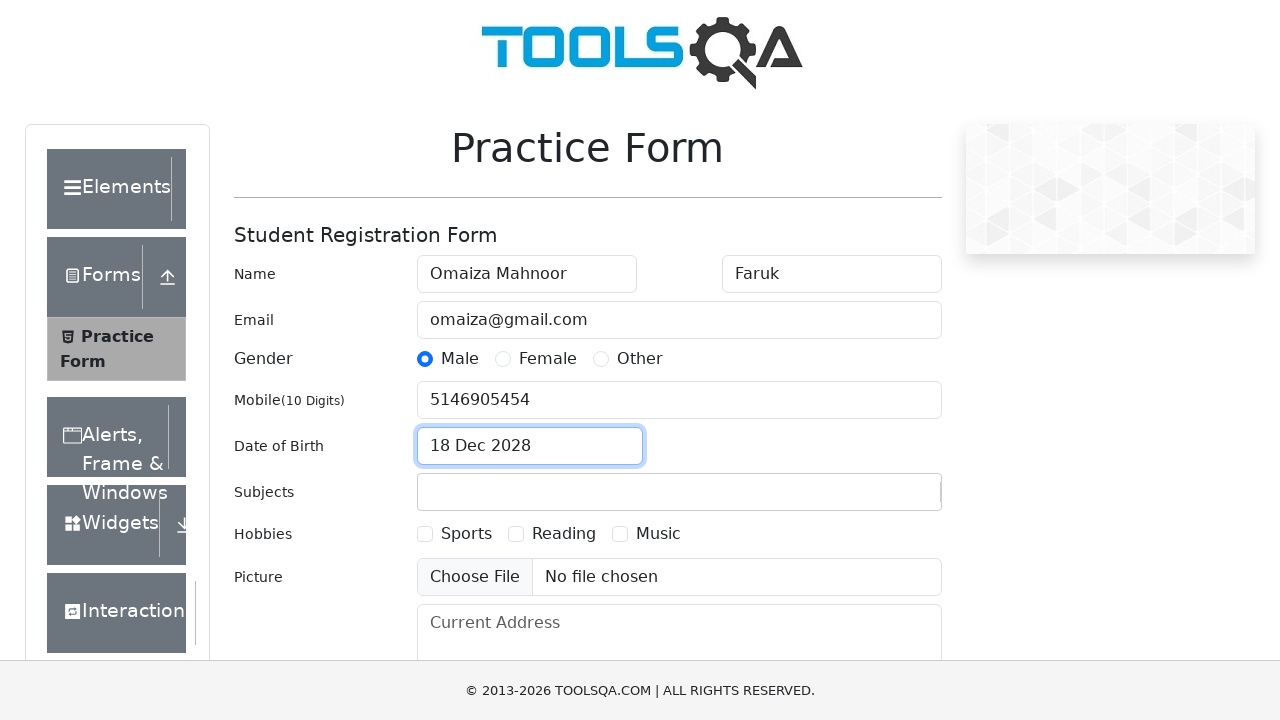

Filled subjects field with 'Admission QA' on #subjectsInput
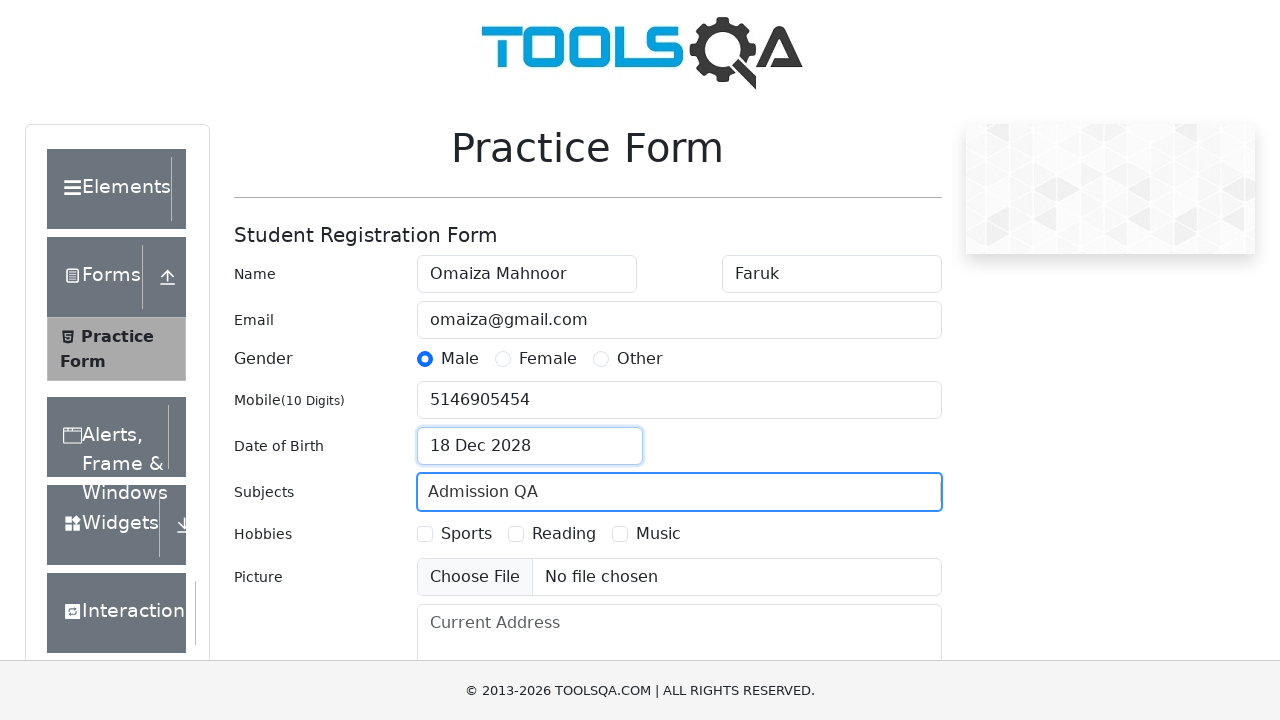

Selected first hobbies checkbox at (466, 534) on label[for='hobbies-checkbox-1']
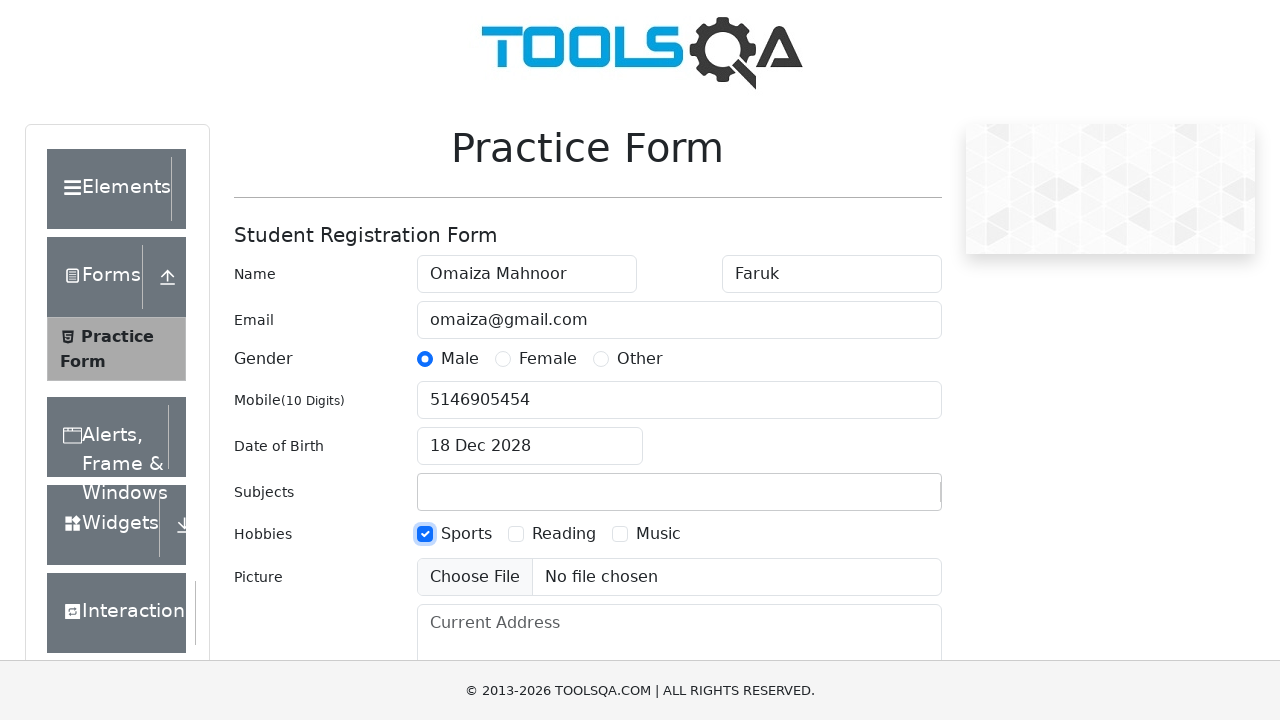

Selected second hobbies checkbox at (564, 534) on label[for='hobbies-checkbox-2']
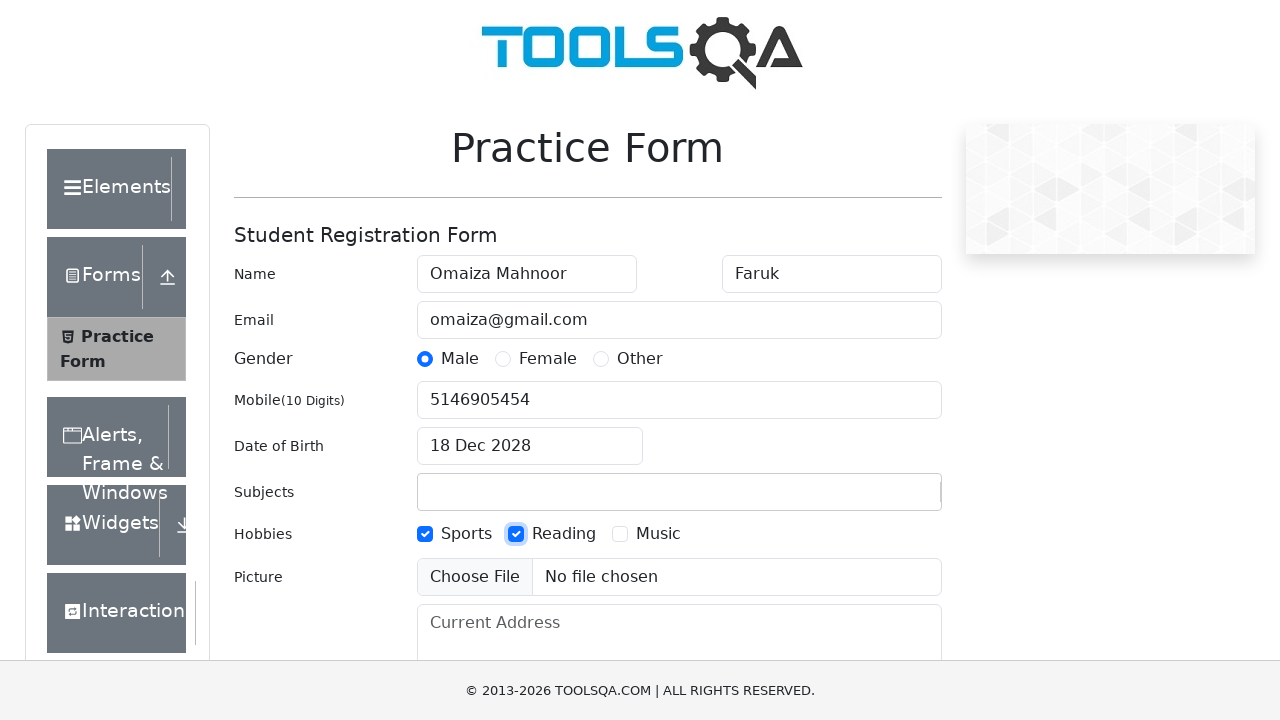

Filled current address field on textarea#currentAddress
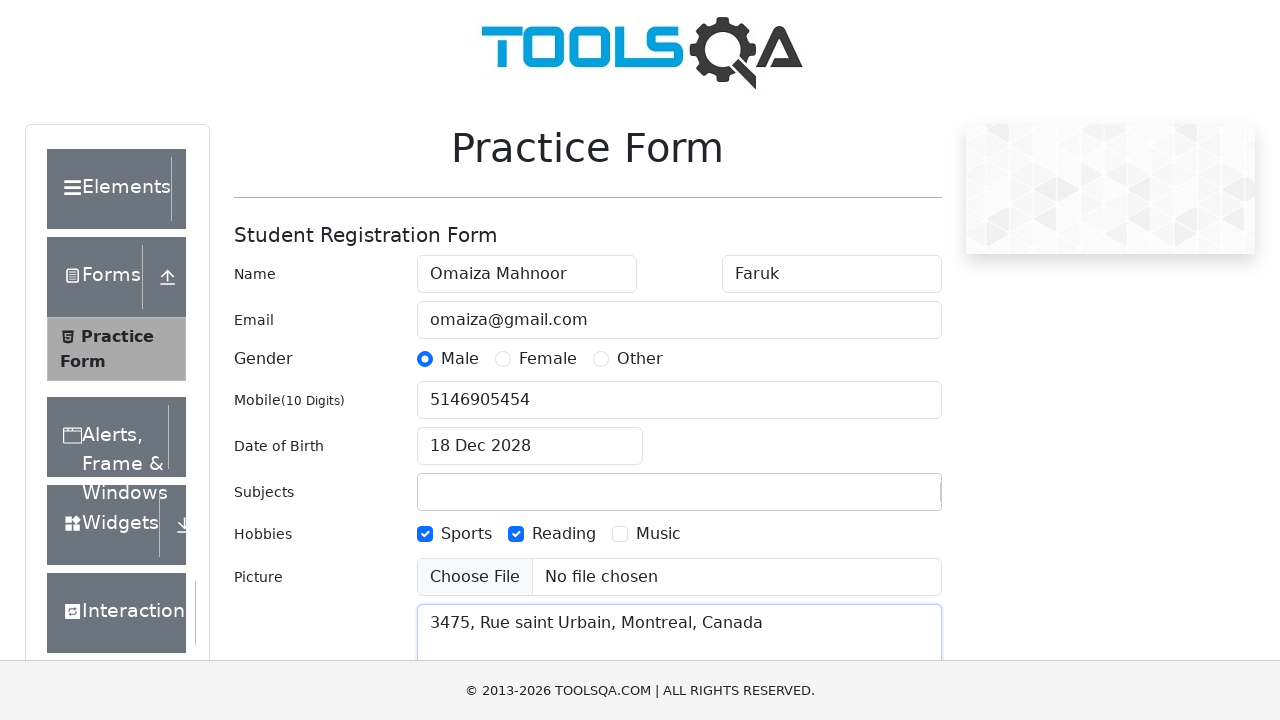

Opened state dropdown at (527, 437) on #state
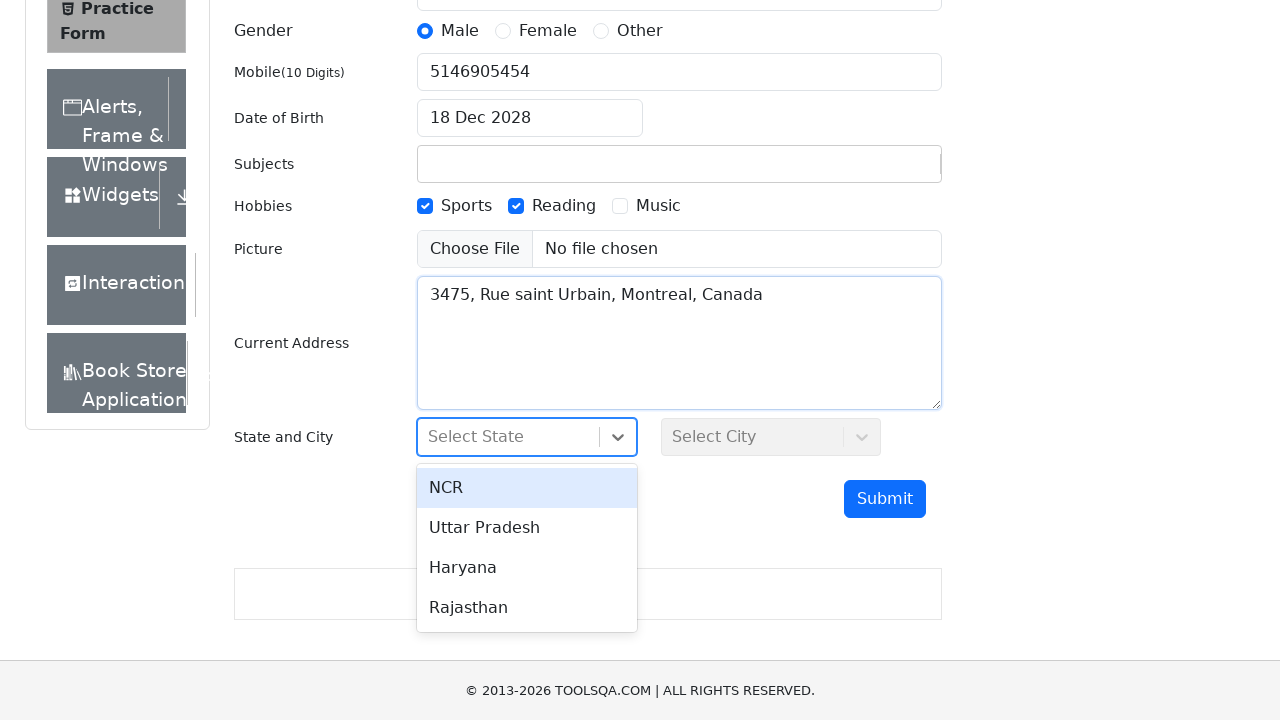

Selected state from dropdown at (527, 568) on #react-select-3-option-2
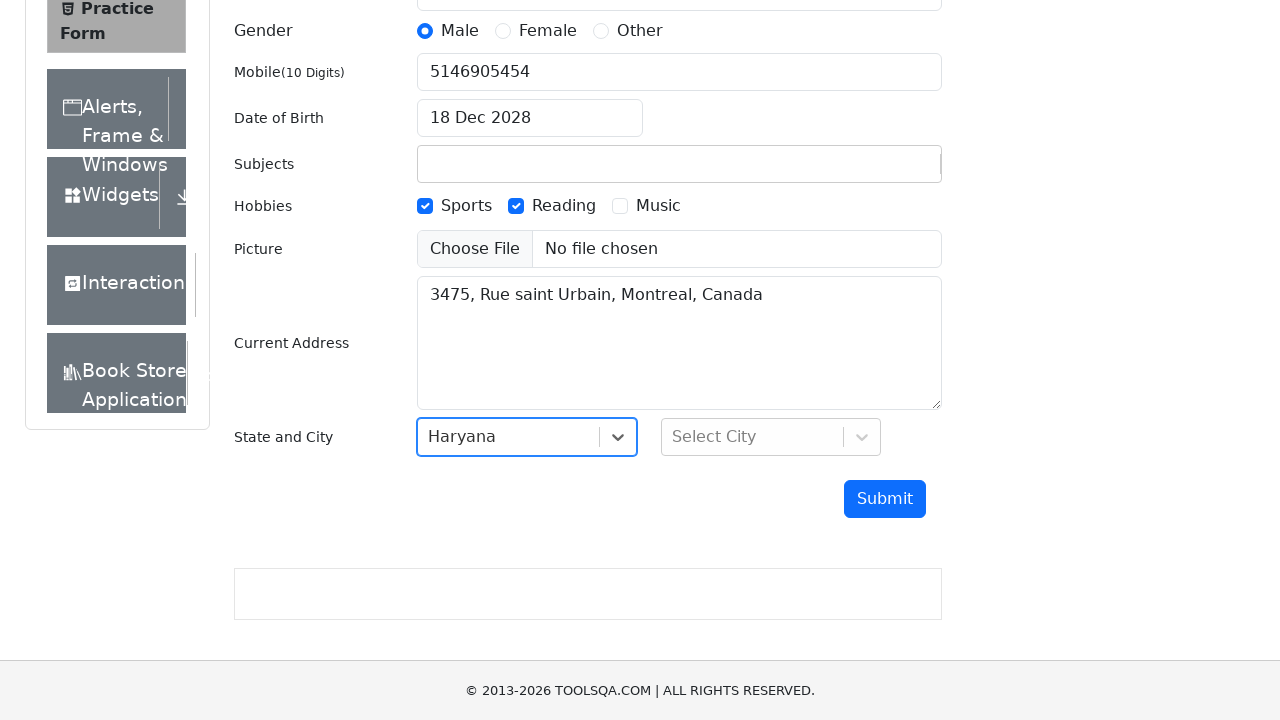

Opened city dropdown at (771, 437) on #city
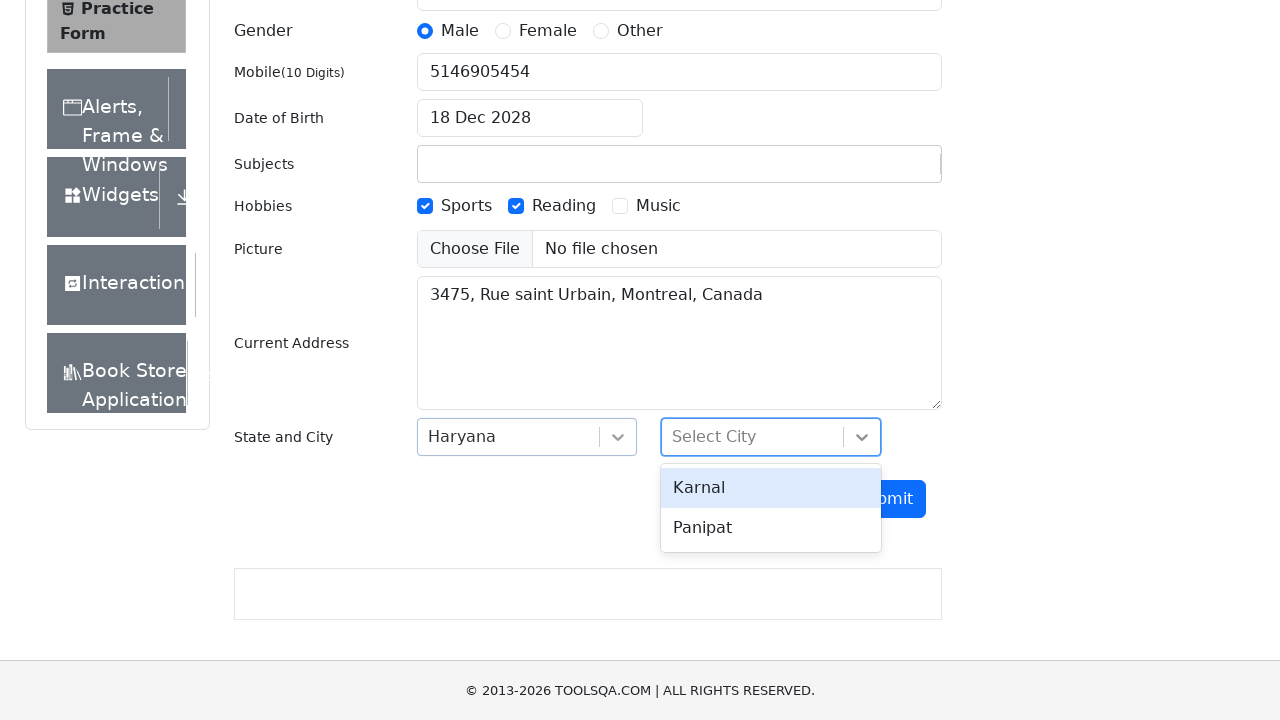

Selected city from dropdown at (771, 528) on #react-select-4-option-1
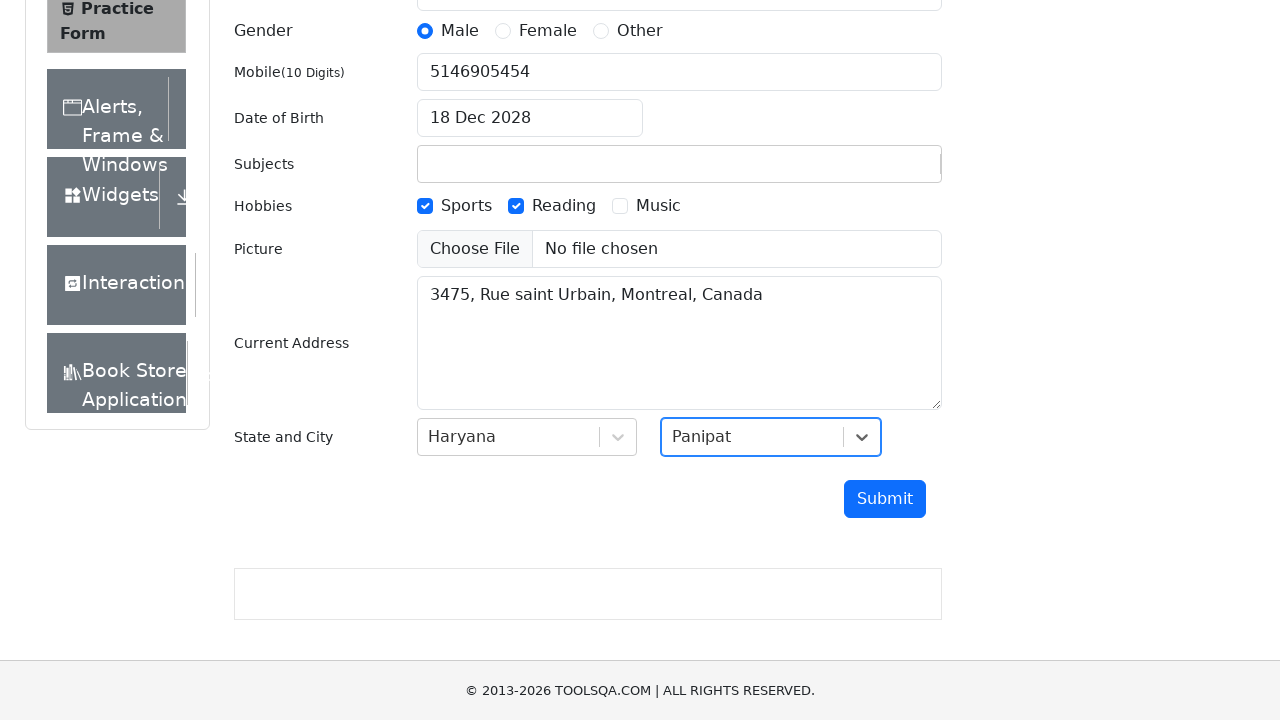

Clicked submit button to register student at (885, 499) on button#submit
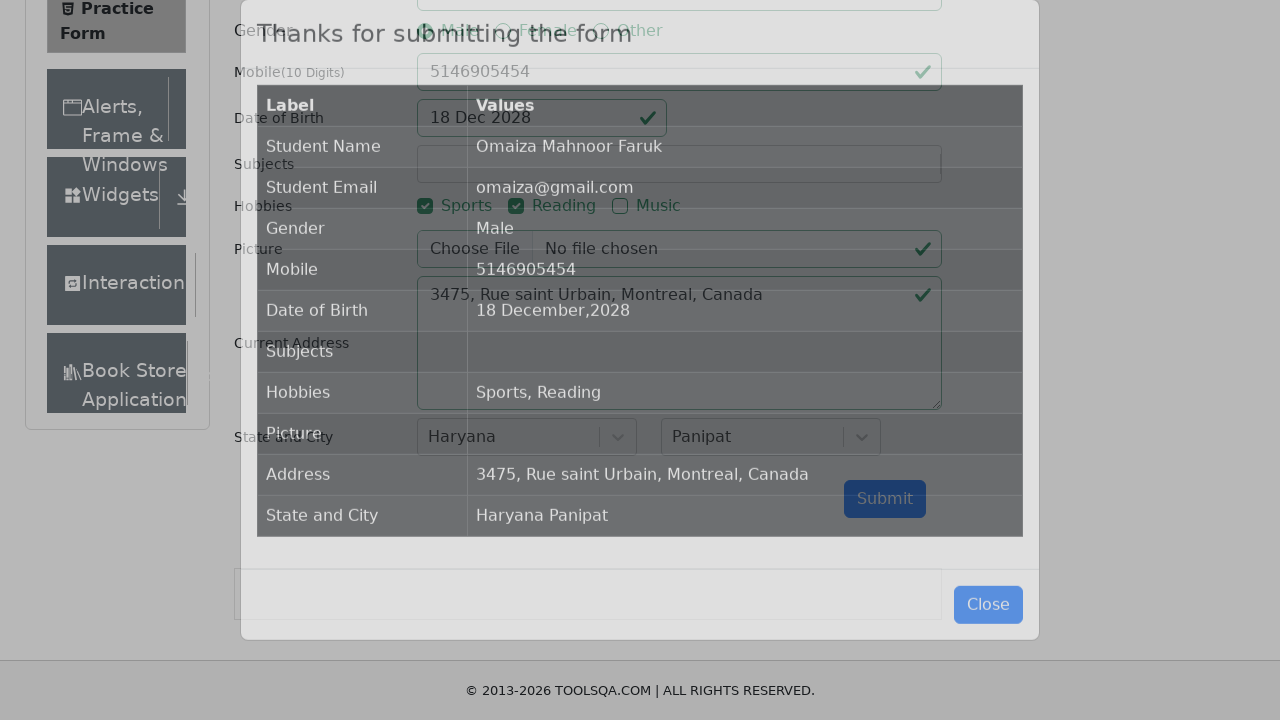

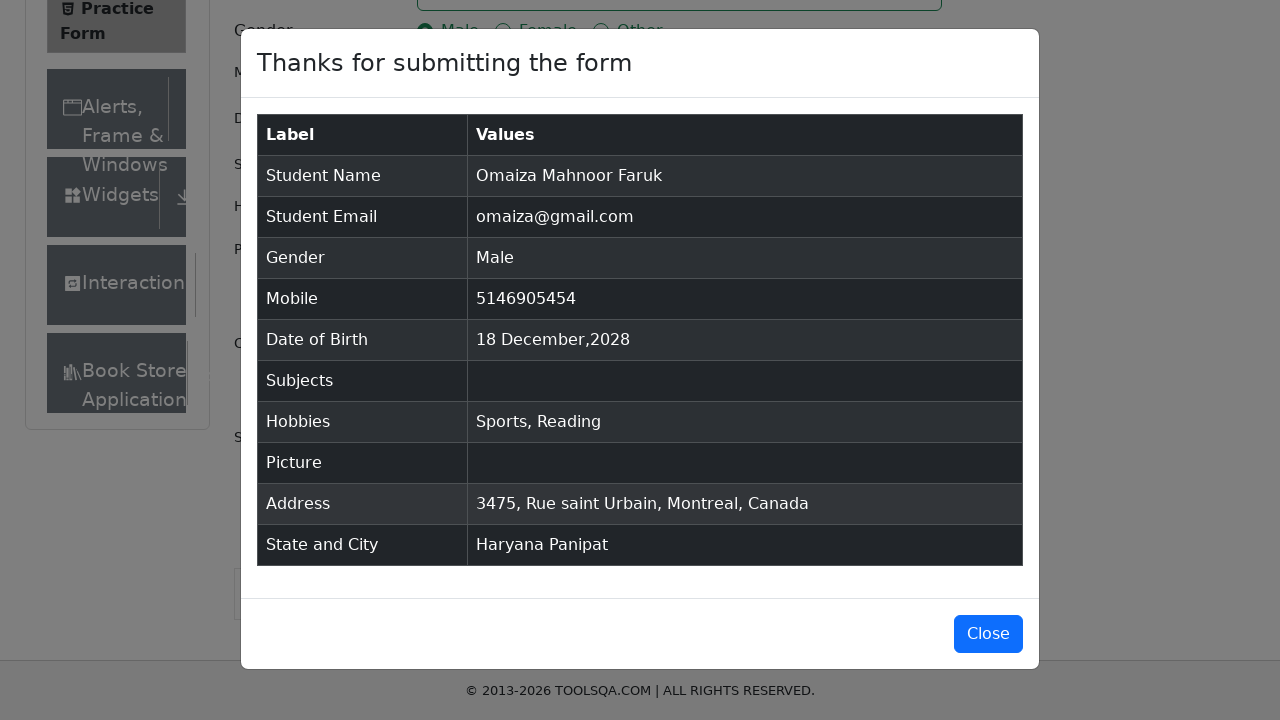